Tests explicit wait functionality by waiting for a verify button to become clickable, clicking it, and verifying a success message appears.

Starting URL: http://suninjuly.github.io/wait2.html

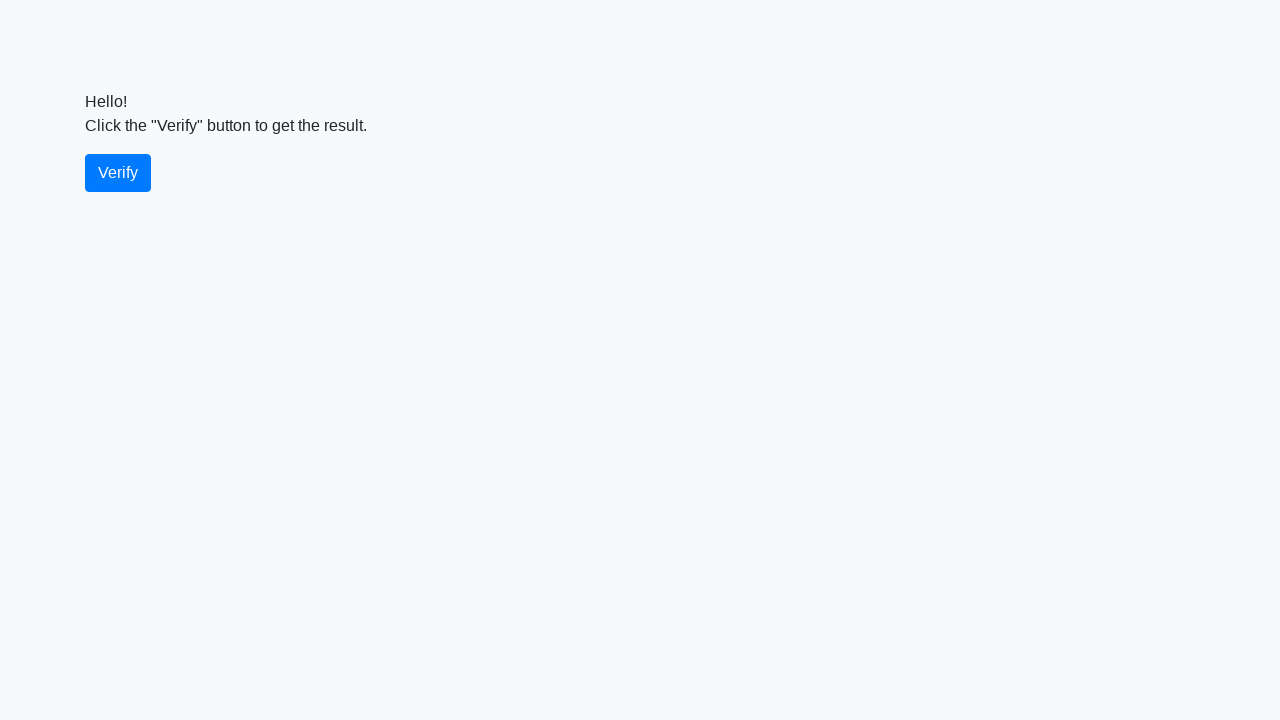

Waited for verify button to become visible
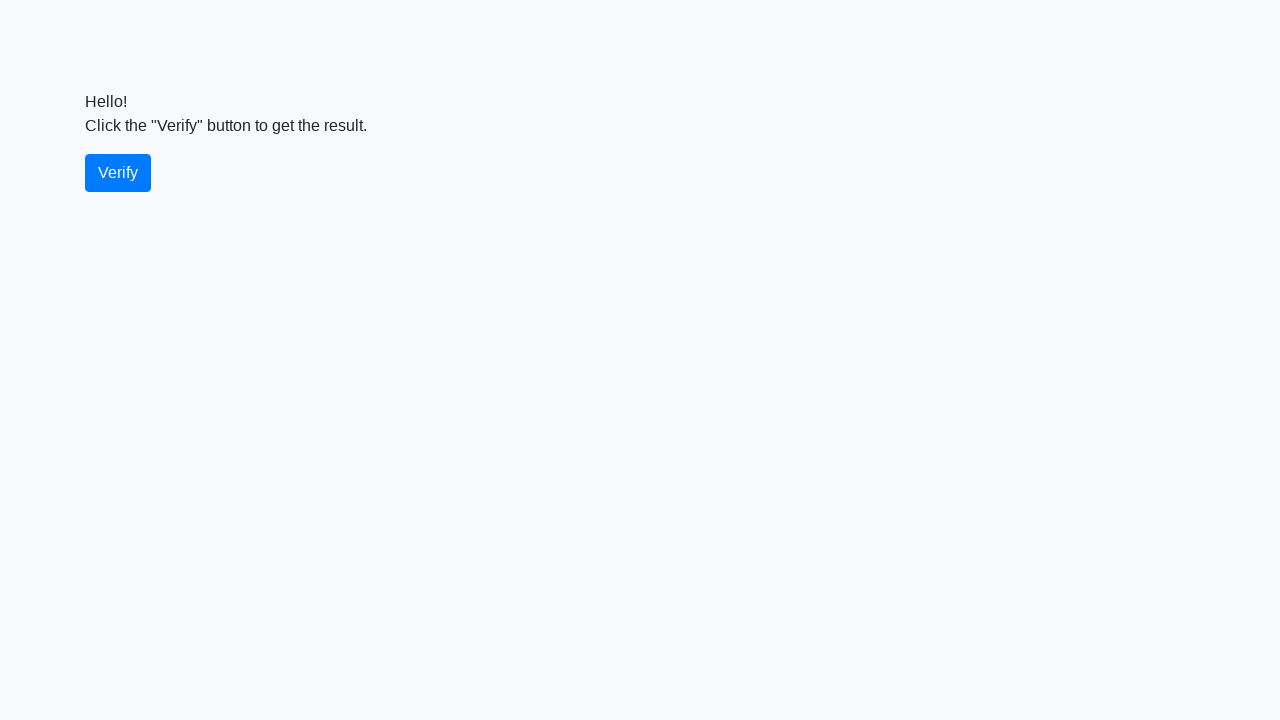

Clicked the verify button at (118, 173) on #verify
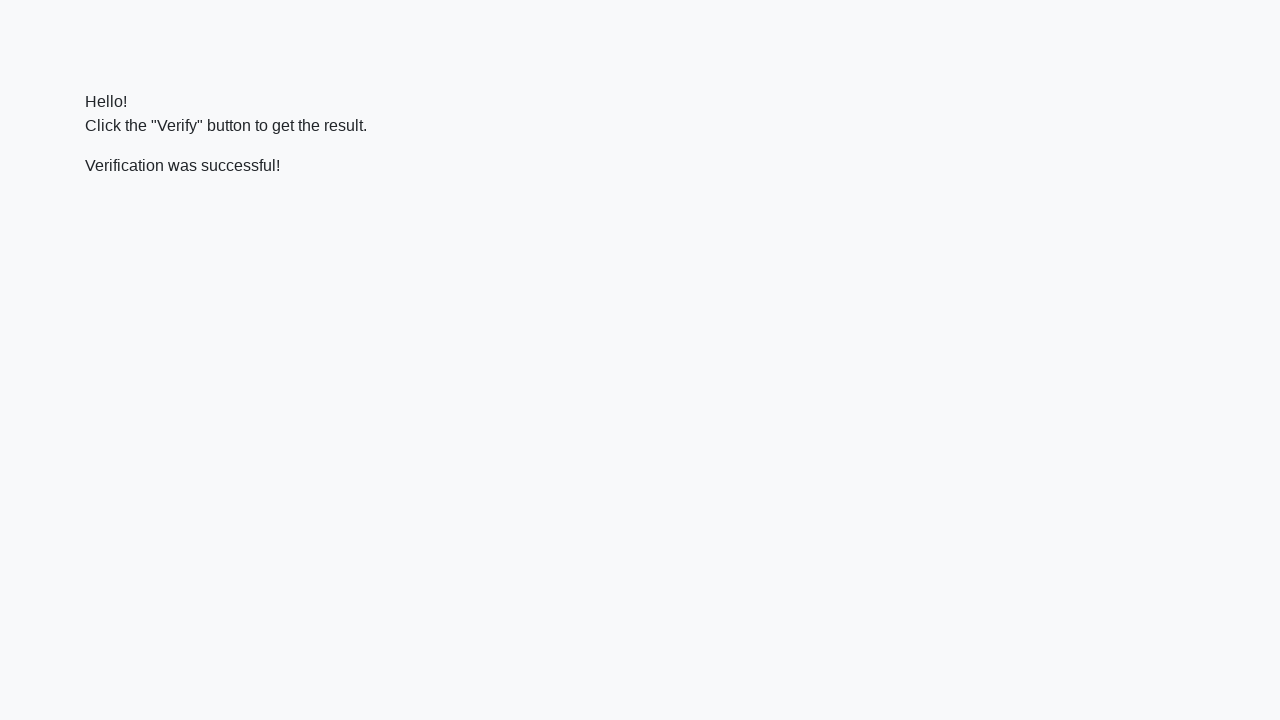

Waited for success message to appear
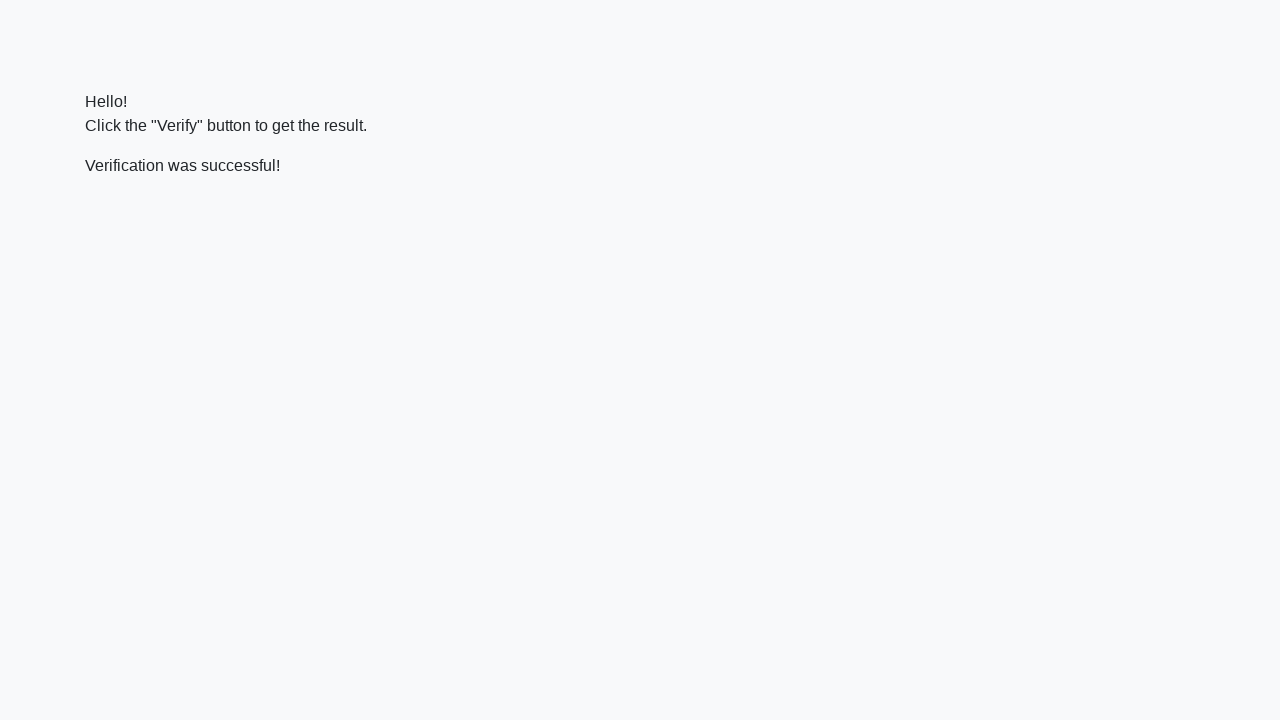

Located the success message element
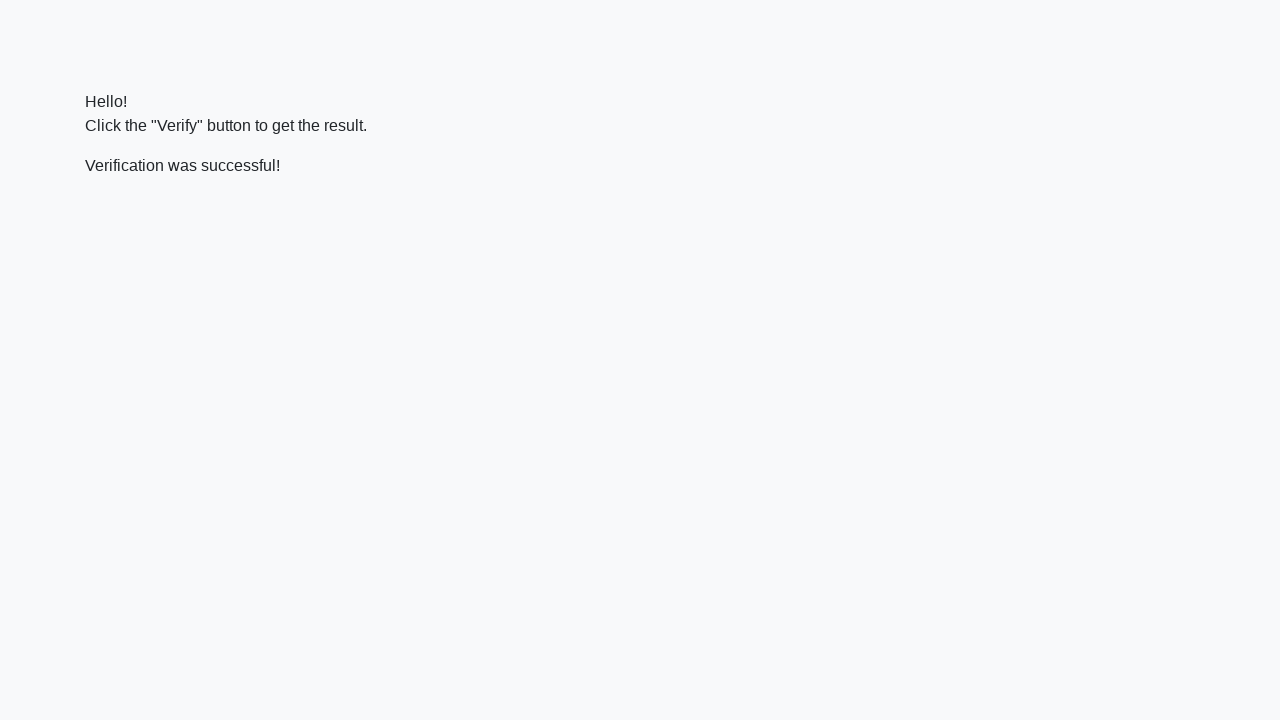

Verified that success message contains 'successful'
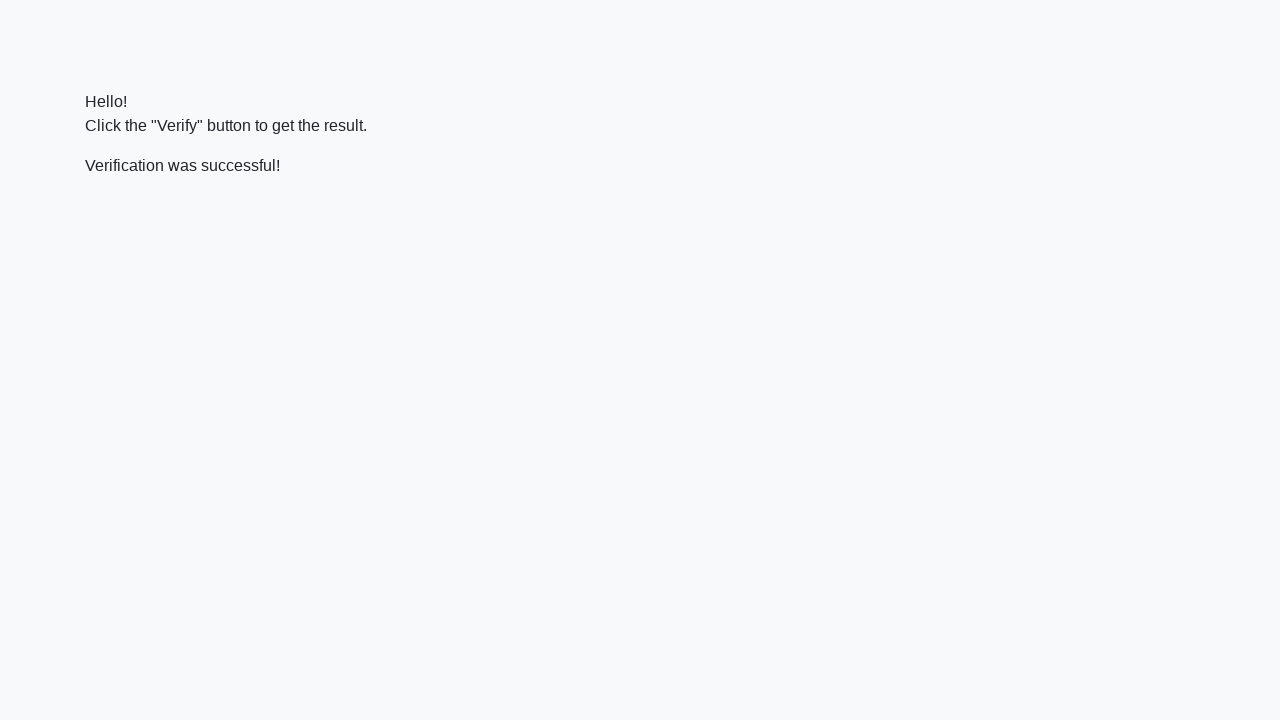

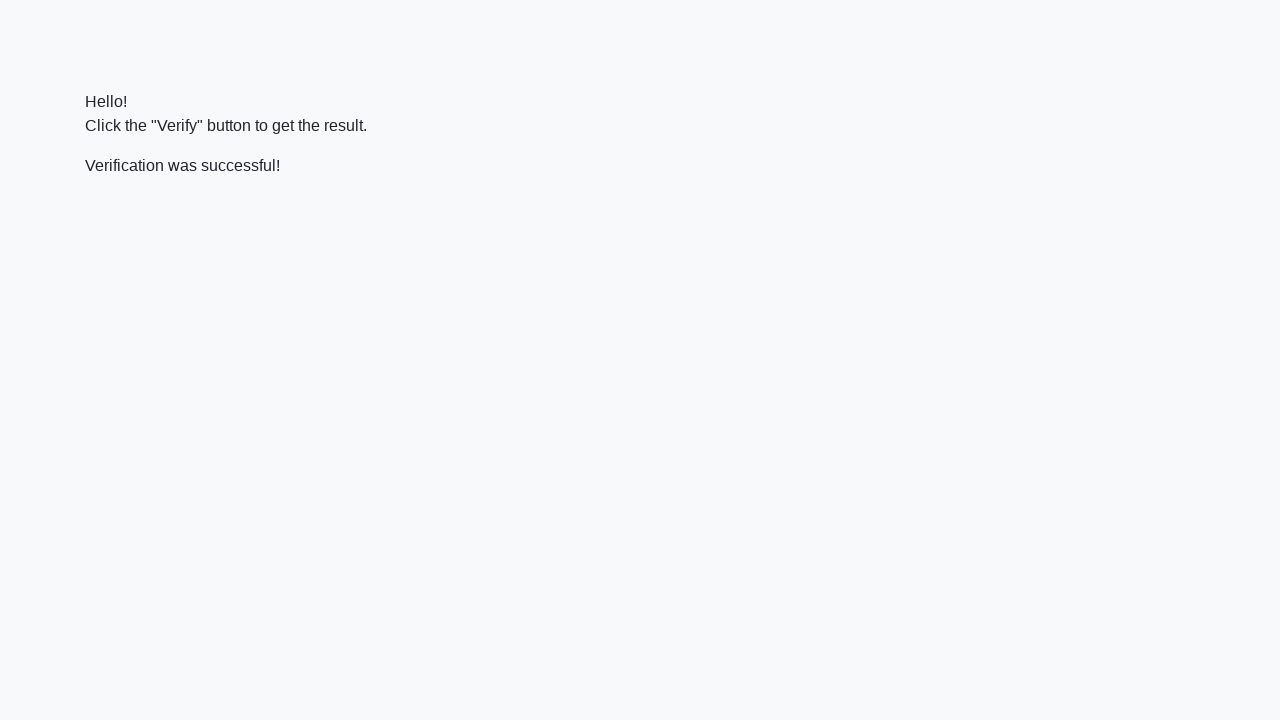